Tests JavaScript alert handling by triggering both simple alerts and confirmation dialogs, interacting with OK and Cancel buttons

Starting URL: https://rahulshettyacademy.com/AutomationPractice/

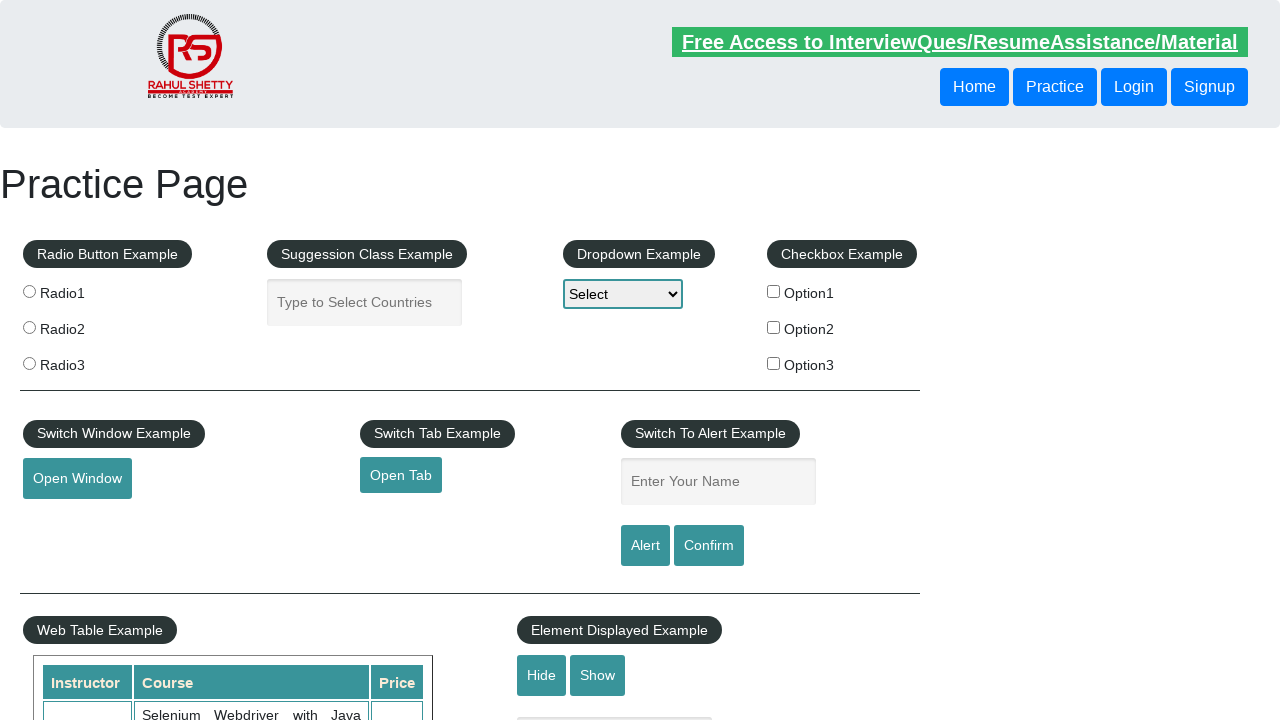

Filled name field with 'Cassandra' for alert test on #name
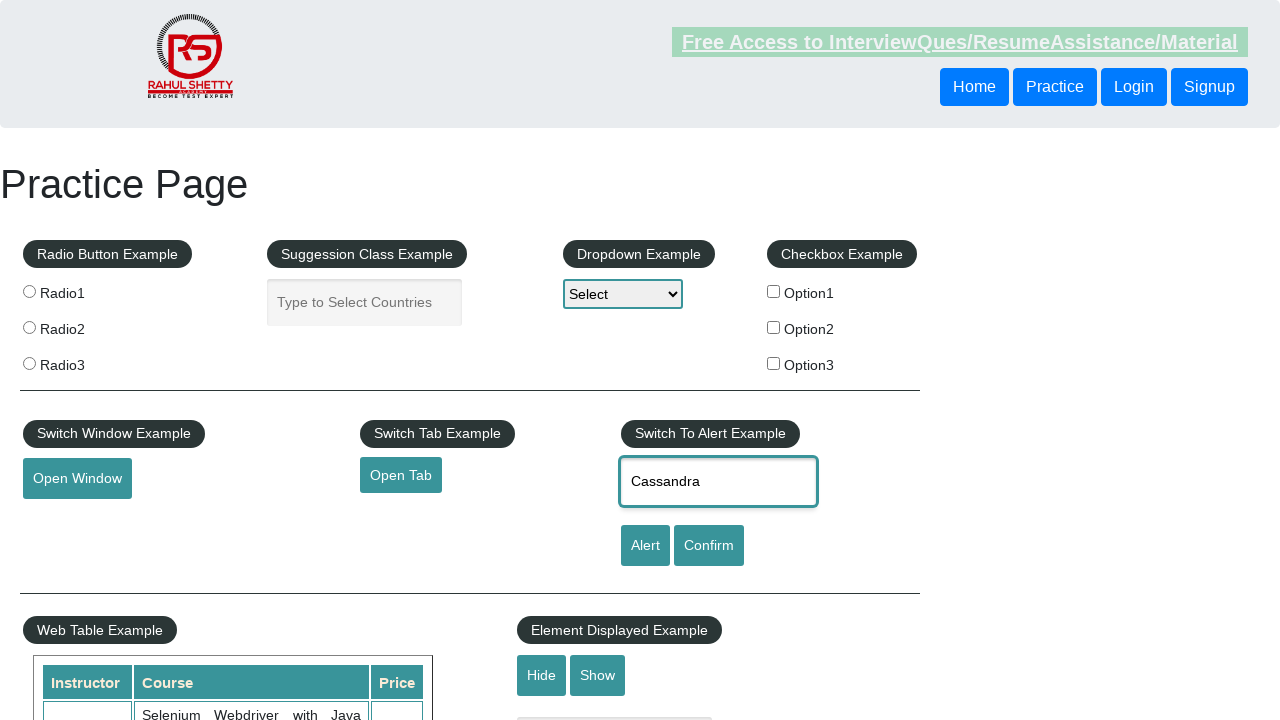

Clicked alert button to trigger JavaScript alert at (645, 546) on #alertbtn
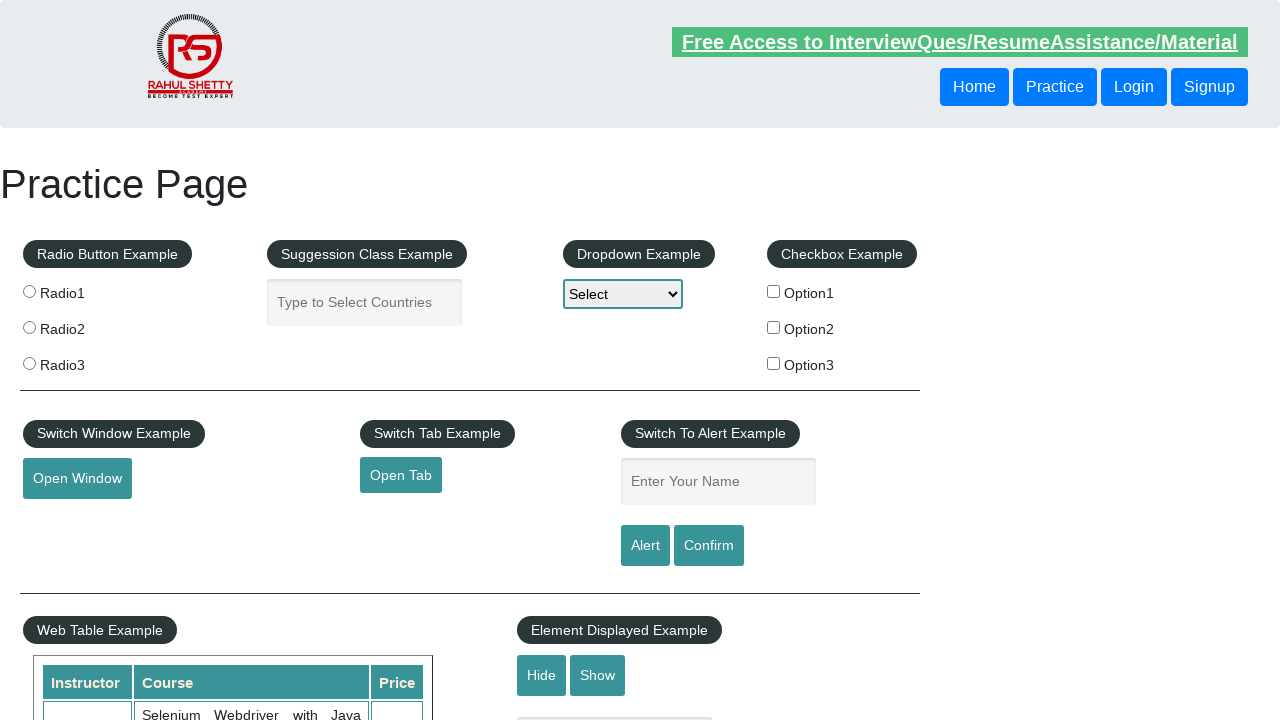

Filled name field with 'Cassandra' for confirmation dialog test on #name
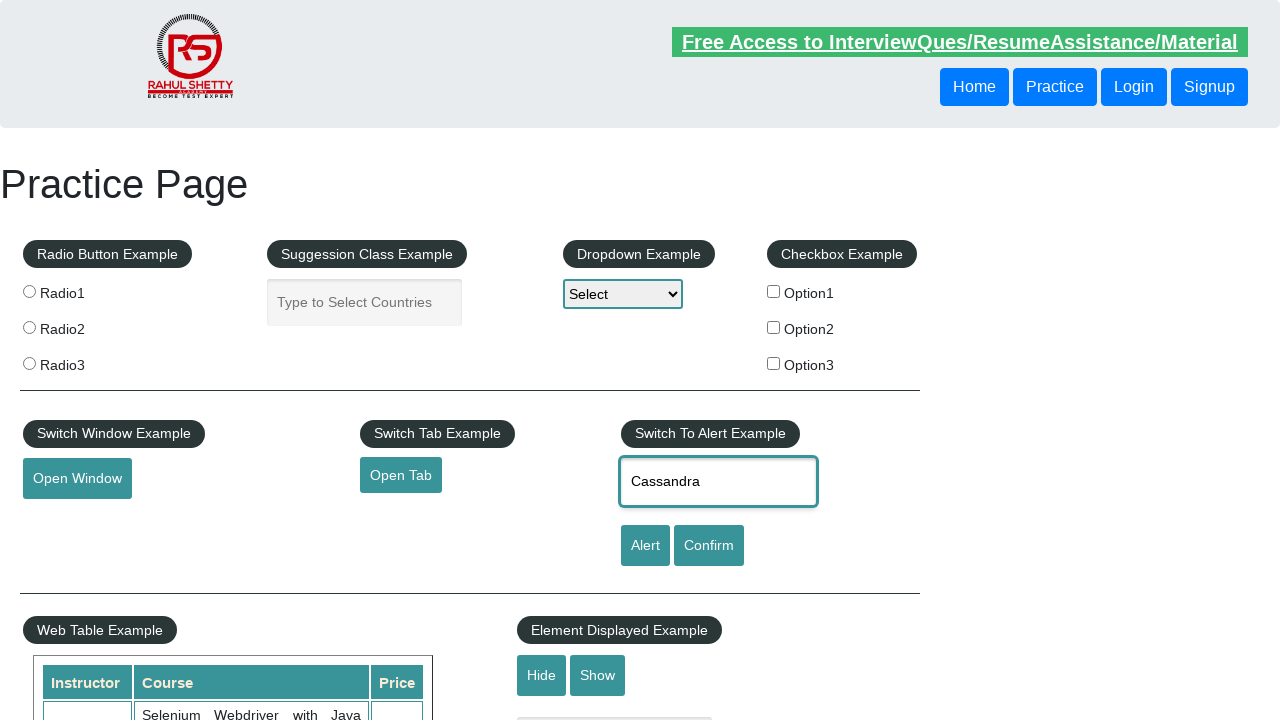

Clicked confirm button to trigger confirmation dialog at (709, 546) on #confirmbtn
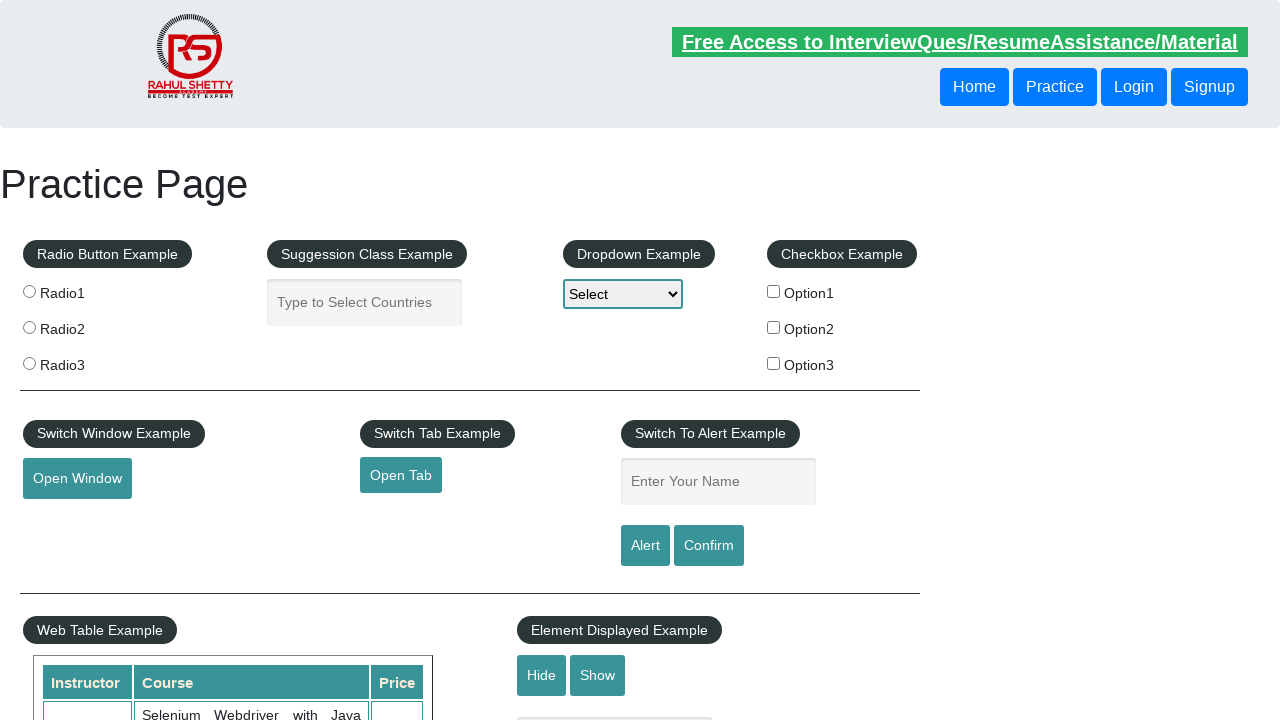

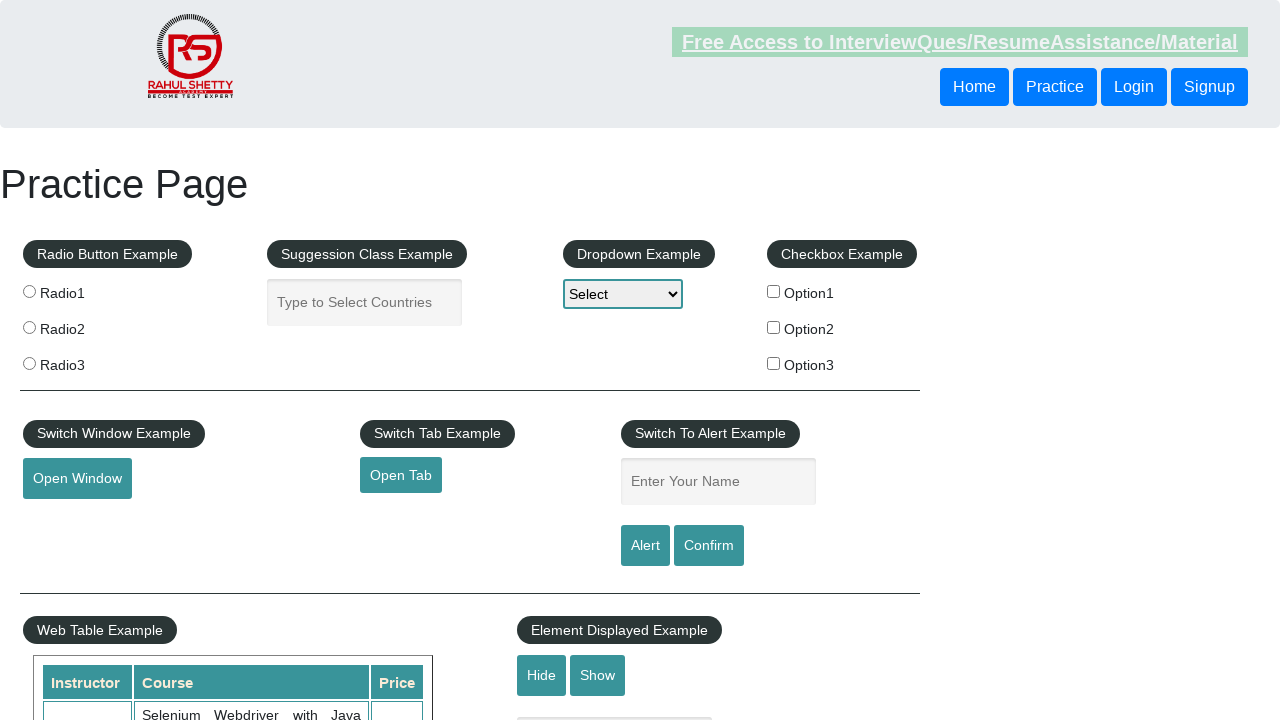